Navigates to Tata CLiQ e-commerce website and verifies the page loads by checking that the page title and URL are accessible.

Starting URL: http://tatacliq.com

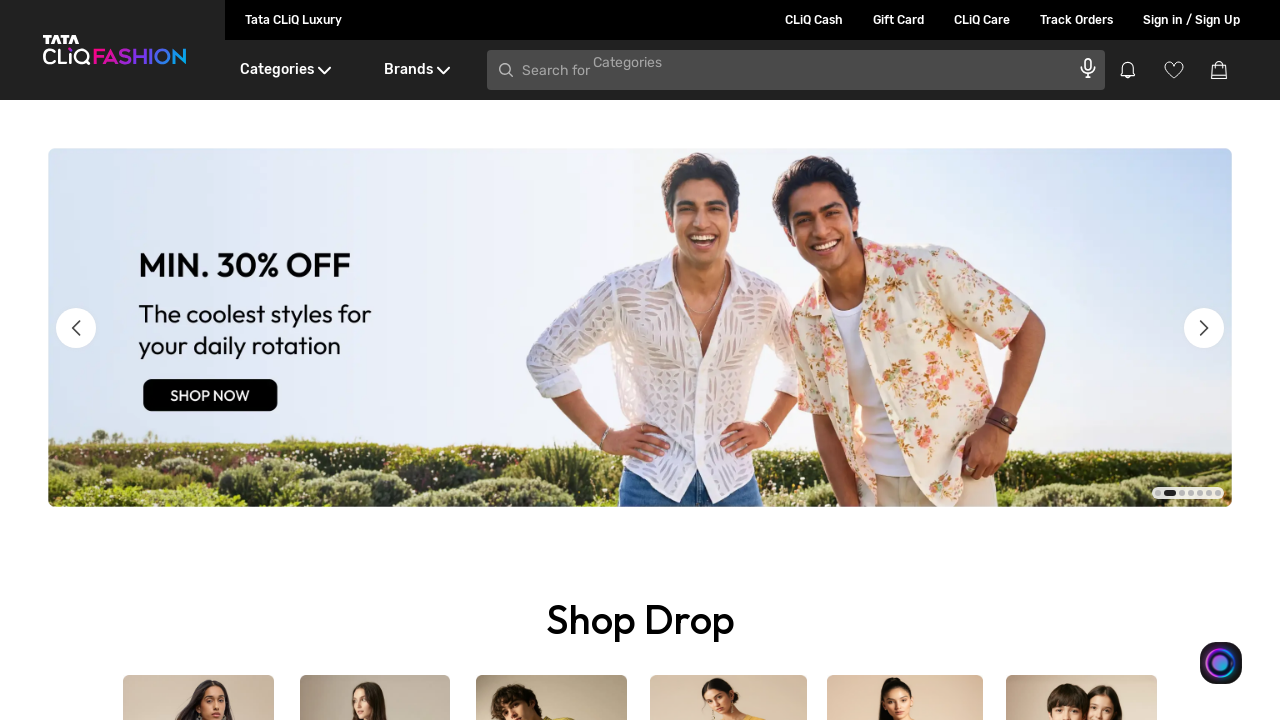

Waited for page to reach domcontentloaded state
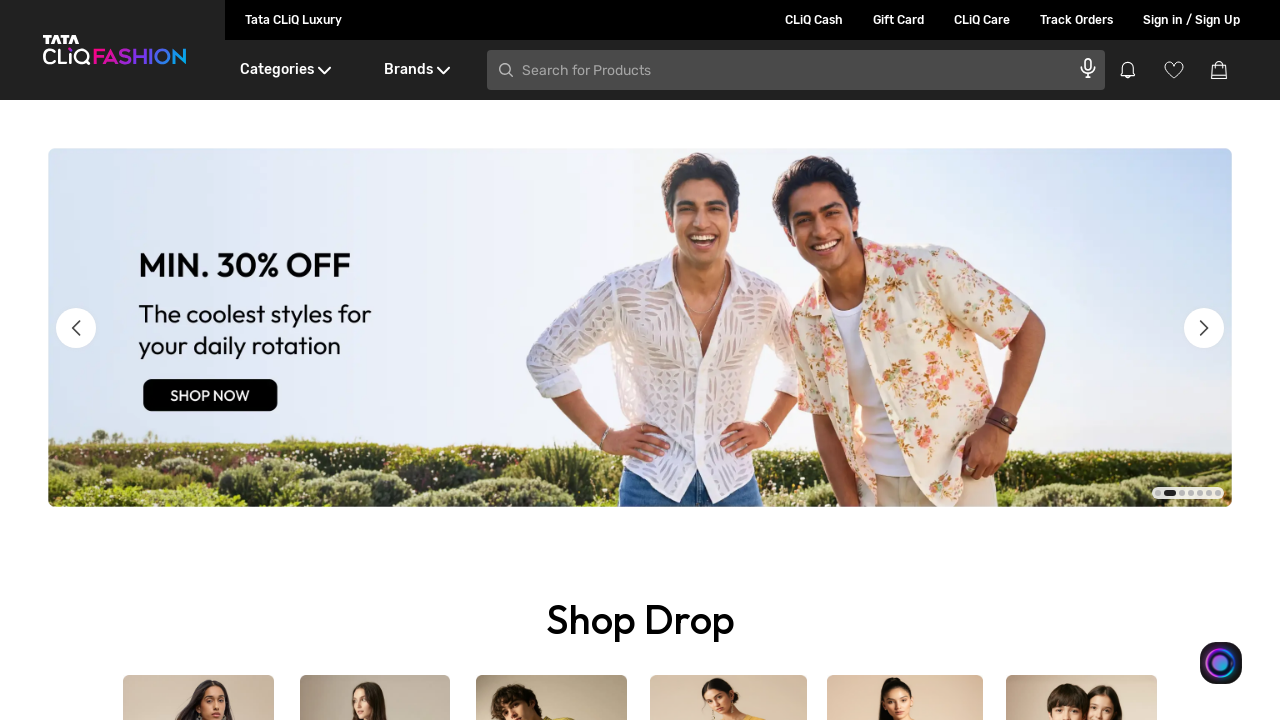

Retrieved page title: 'Online Fashion & Lifestyle Shopping for Women, Men & Kids in India - Tata CLiQ'
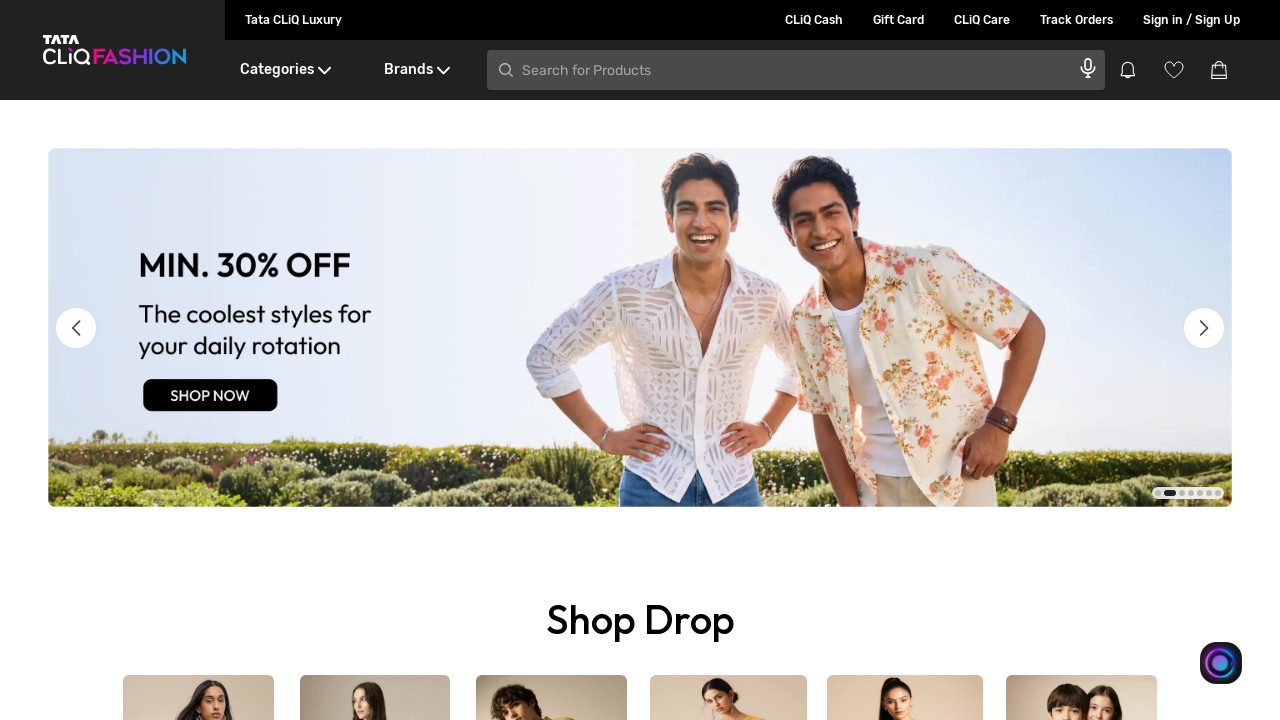

Retrieved current URL: 'https://www.tatacliq.com/'
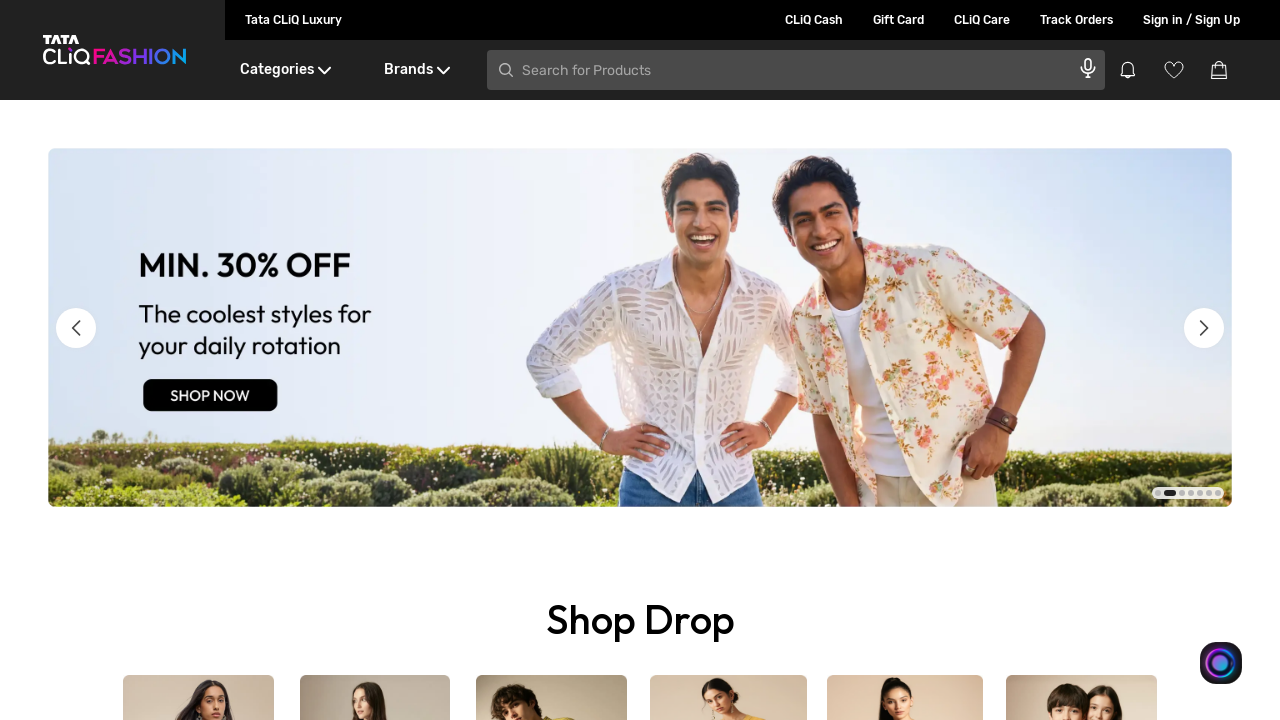

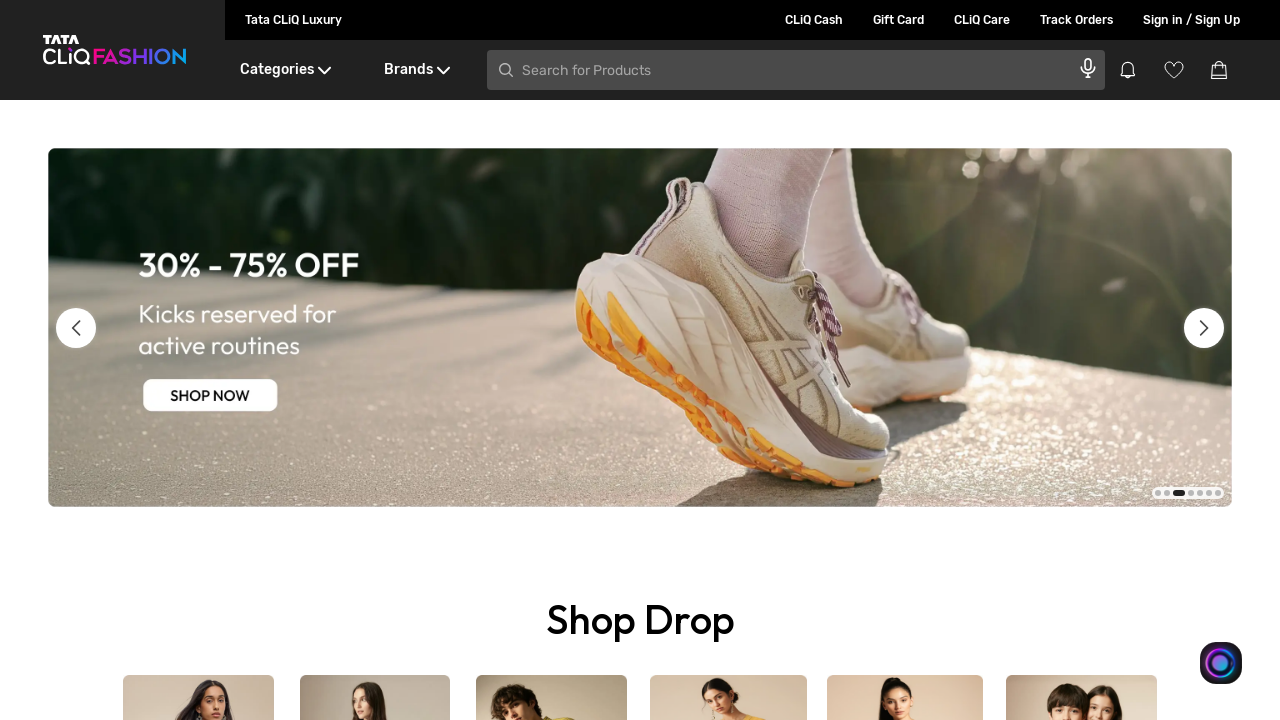